Tests navigation to the FinOps page through the Cloud dropdown menu and interacts with a carousel

Starting URL: https://eficens.ai/

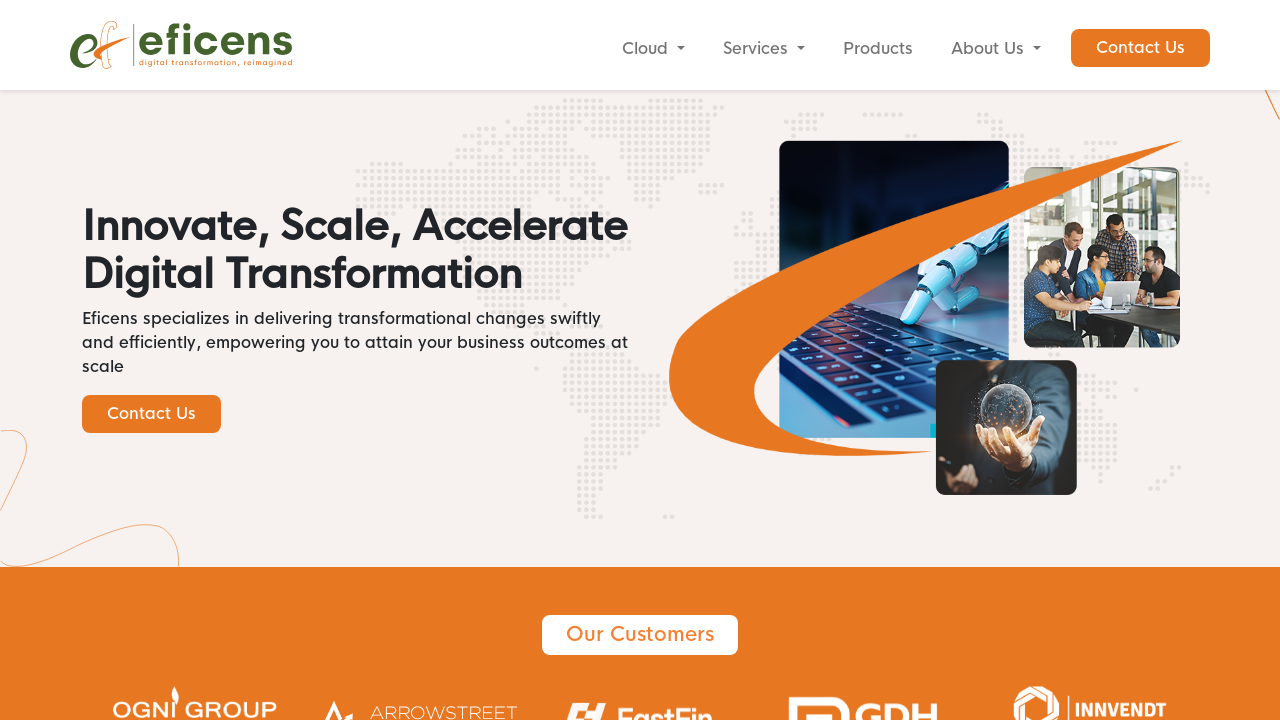

Clicked Cloud button to reveal dropdown menu at (653, 49) on internal:role=button[name="Cloud"i]
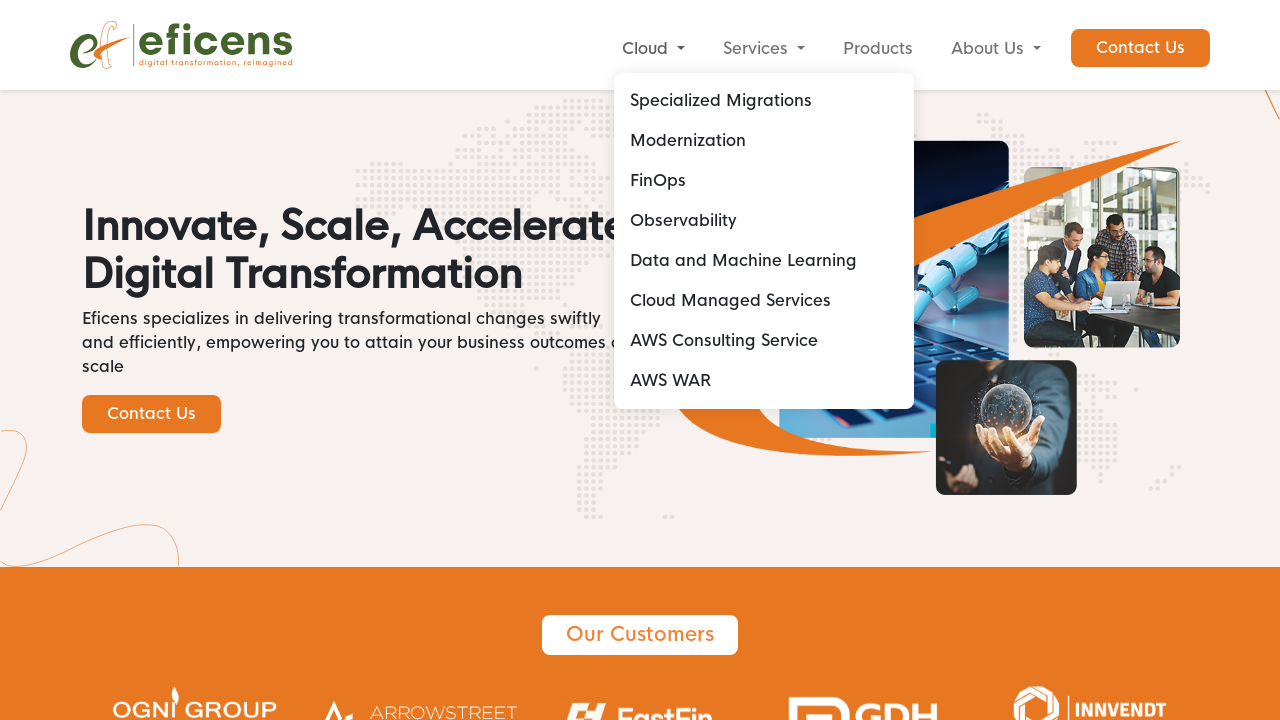

Waited for FinOps link to be attached to DOM
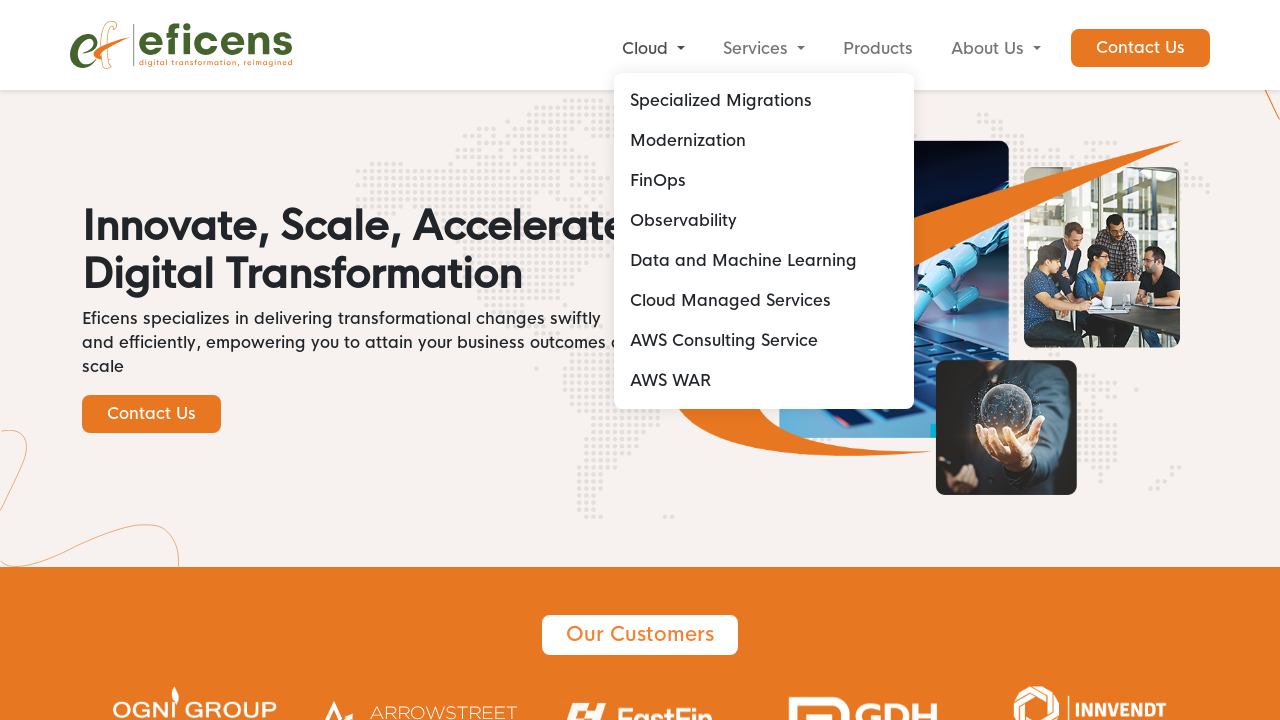

Clicked FinOps link from dropdown menu
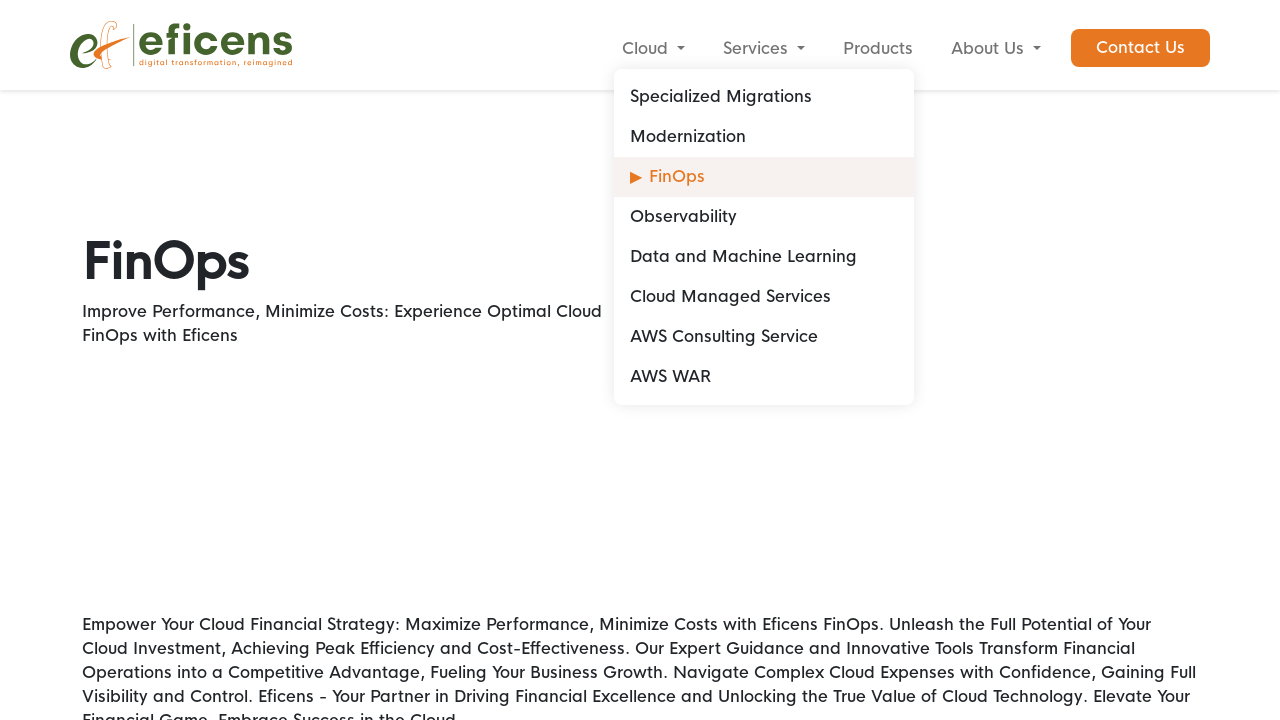

FinOps page loaded and network idle achieved
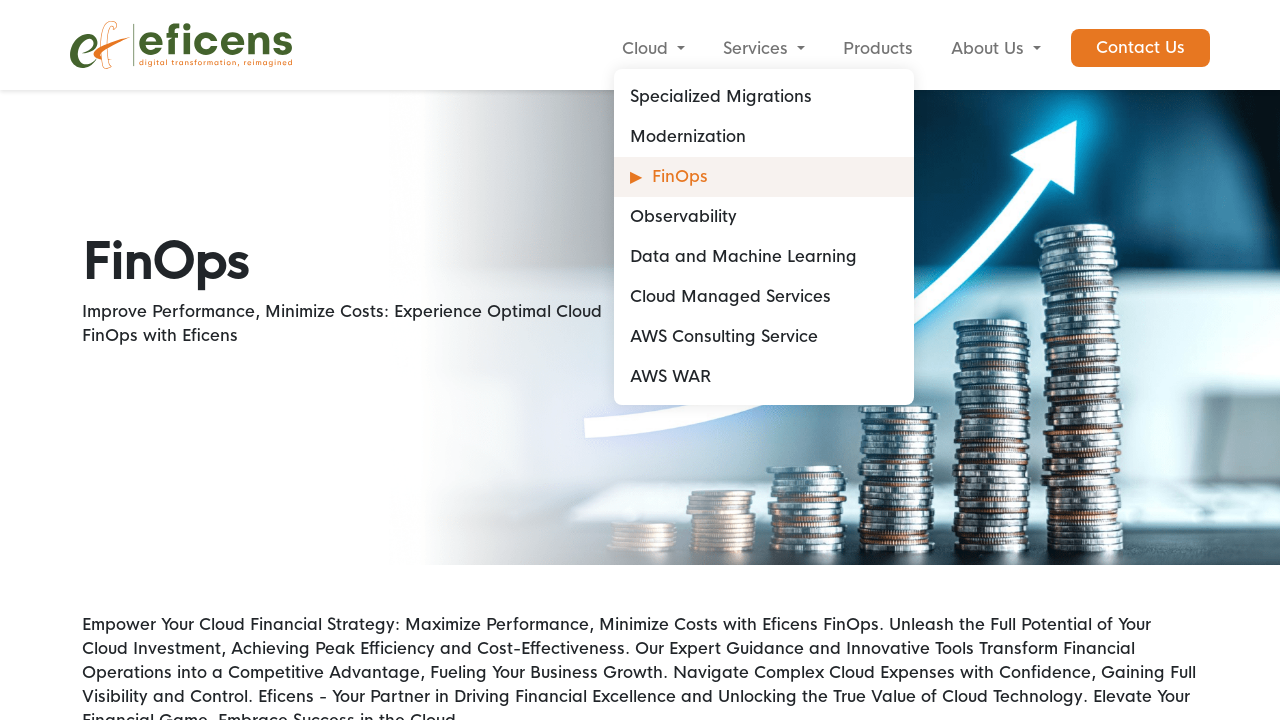

Scrolled down the page by 6000 pixels
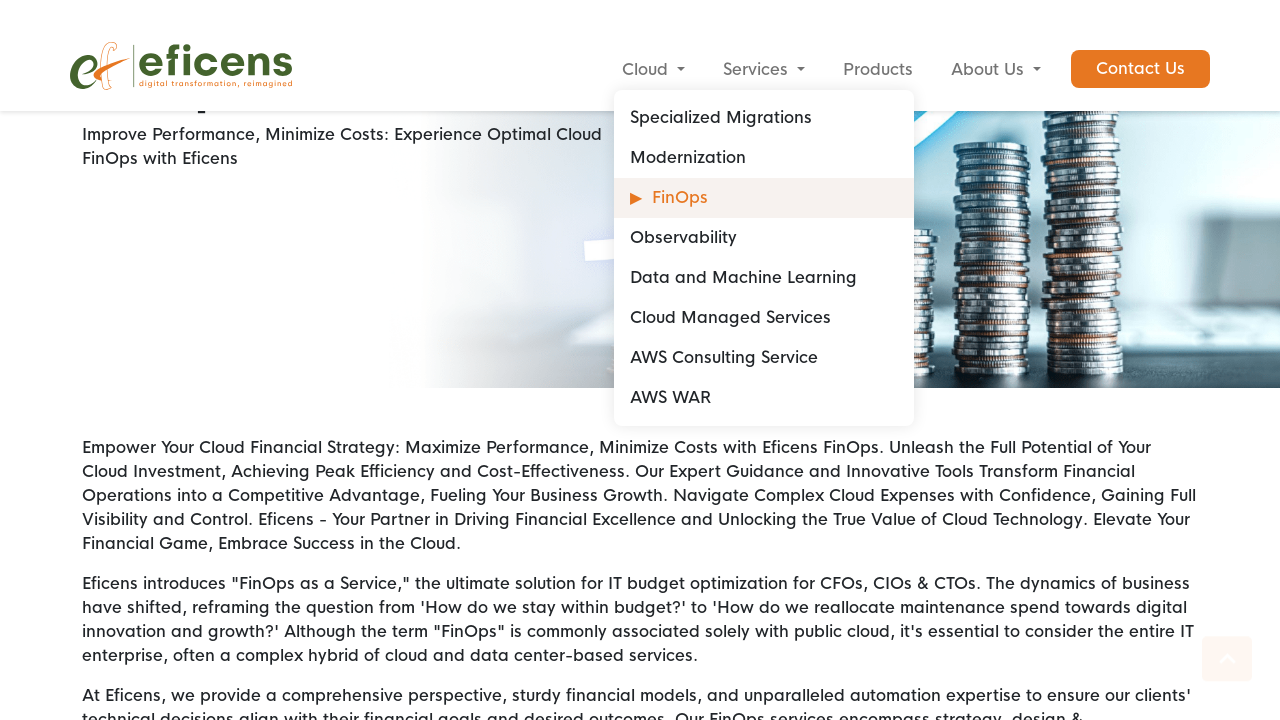

Clicked Next button in carousel (iteration 1/4) at (1053, 361) on internal:role=button[name="Next"i]
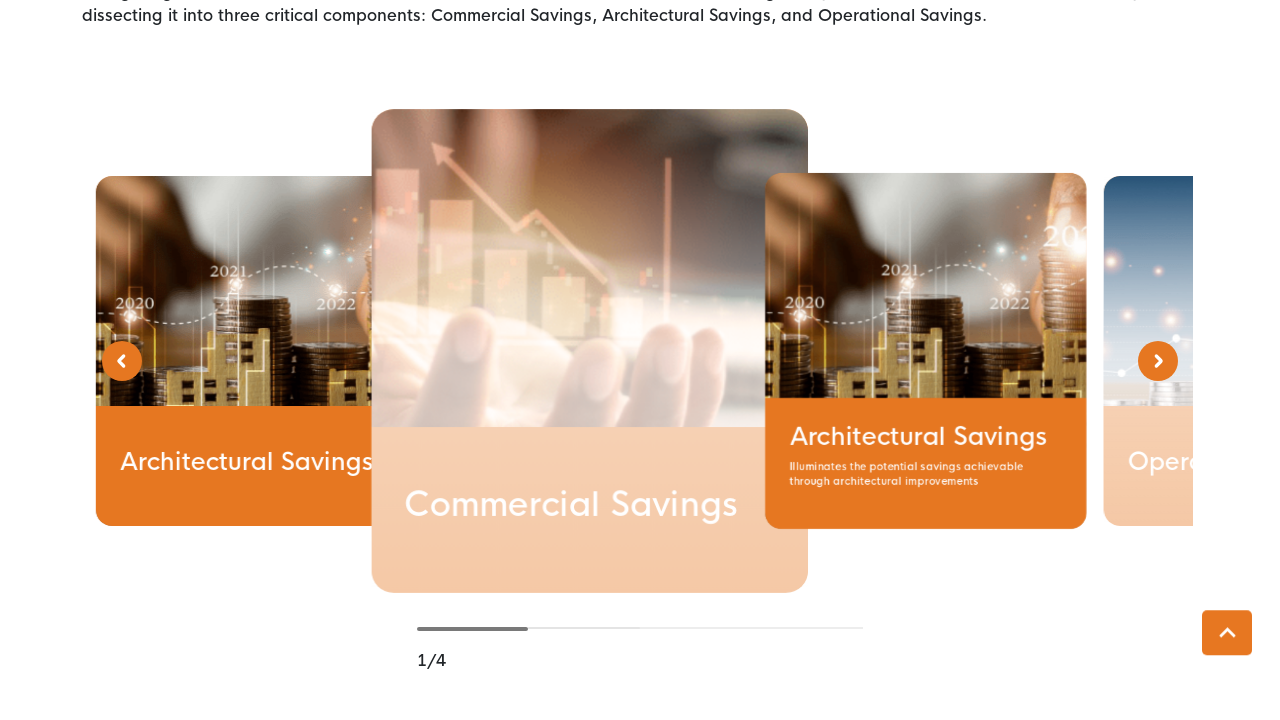

Waited 2000ms for carousel animation to complete
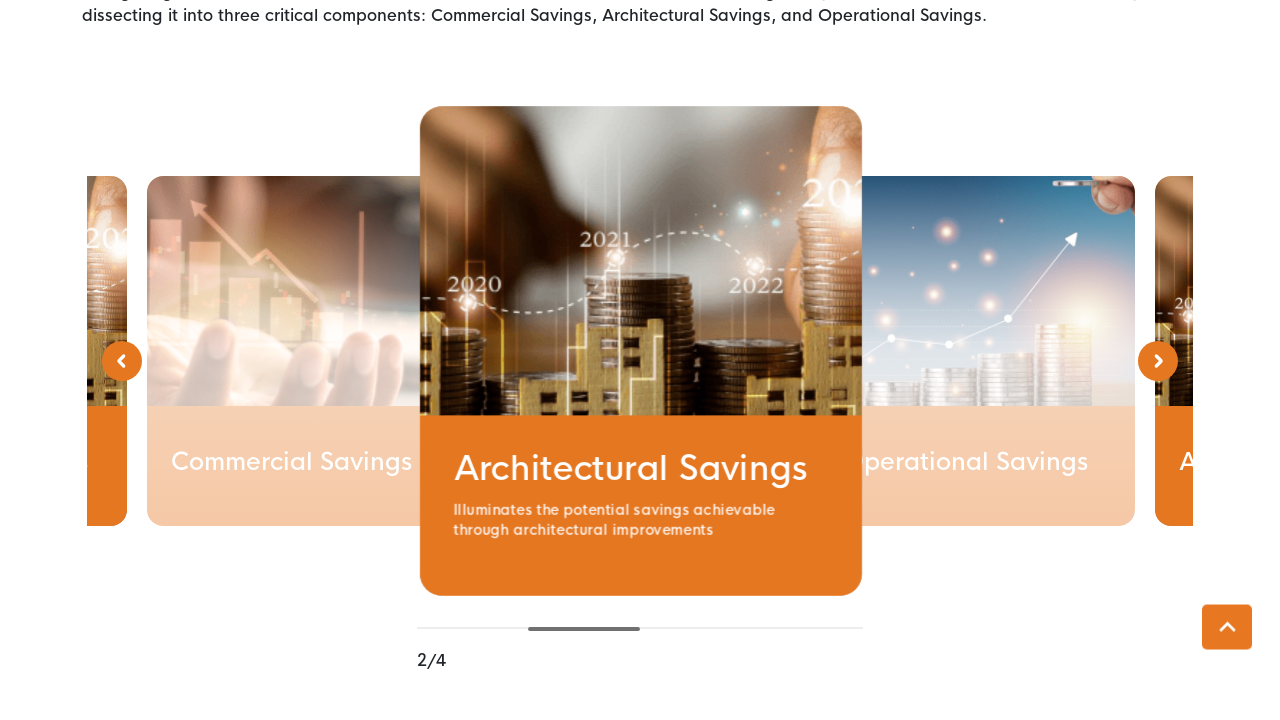

Scrolled down by 5000 pixels after carousel interaction (iteration 1/4)
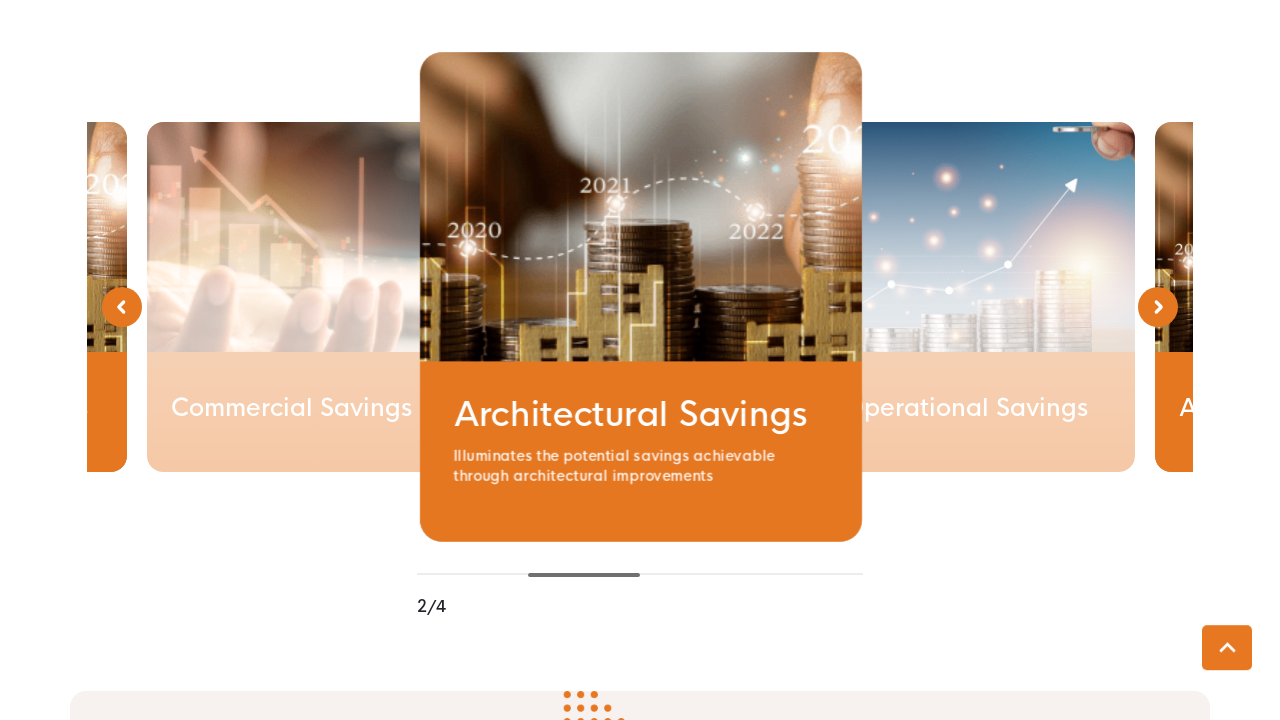

Clicked Next button in carousel (iteration 2/4) at (1053, 35) on internal:role=button[name="Next"i]
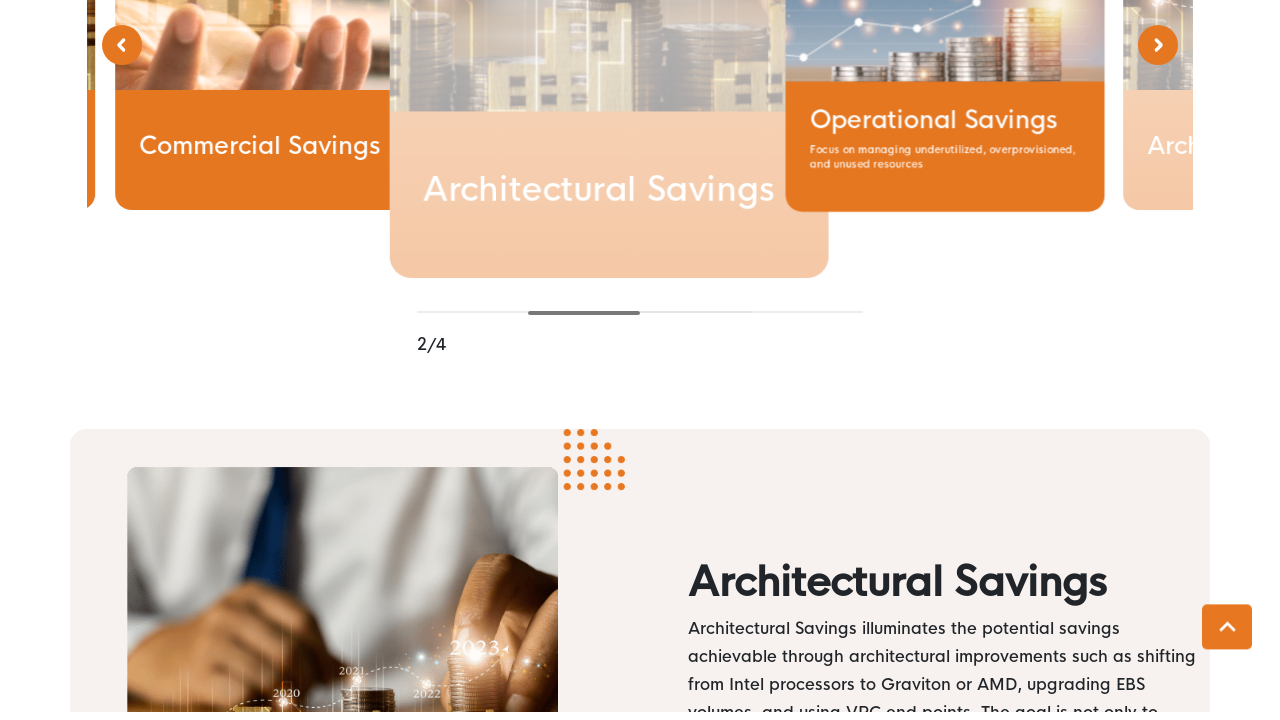

Waited 2000ms for carousel animation to complete
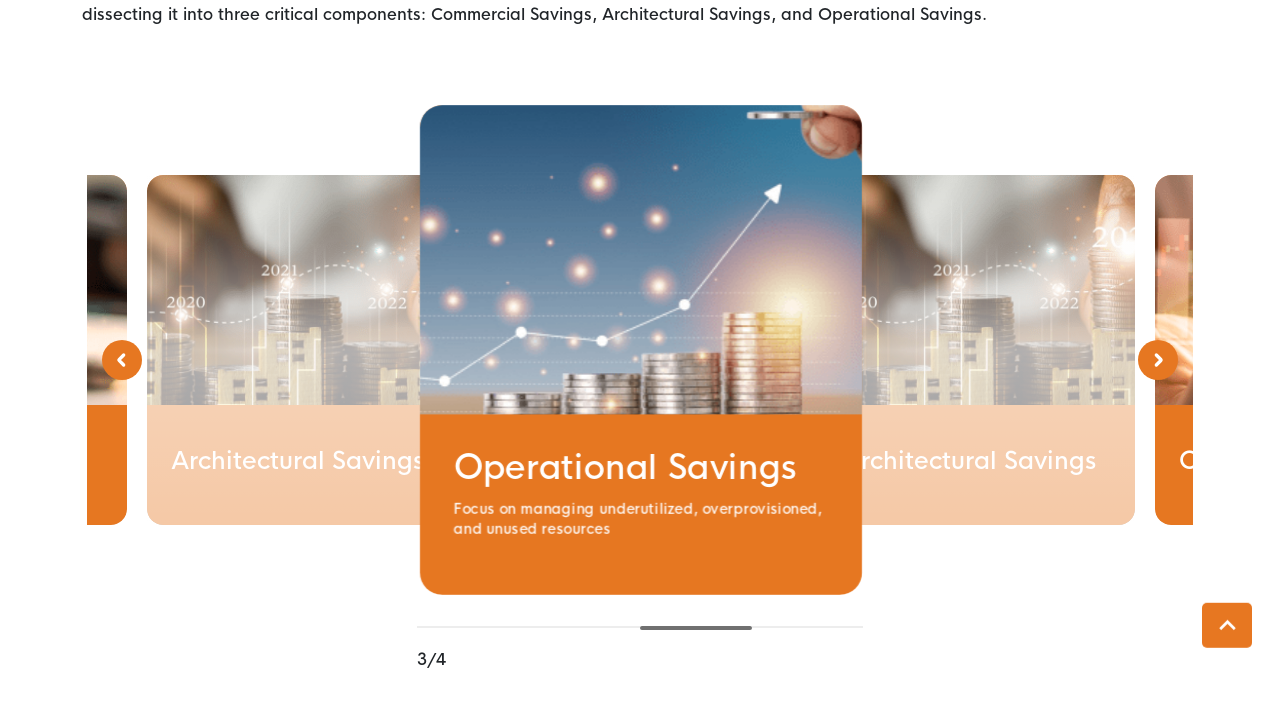

Scrolled down by 5000 pixels after carousel interaction (iteration 2/4)
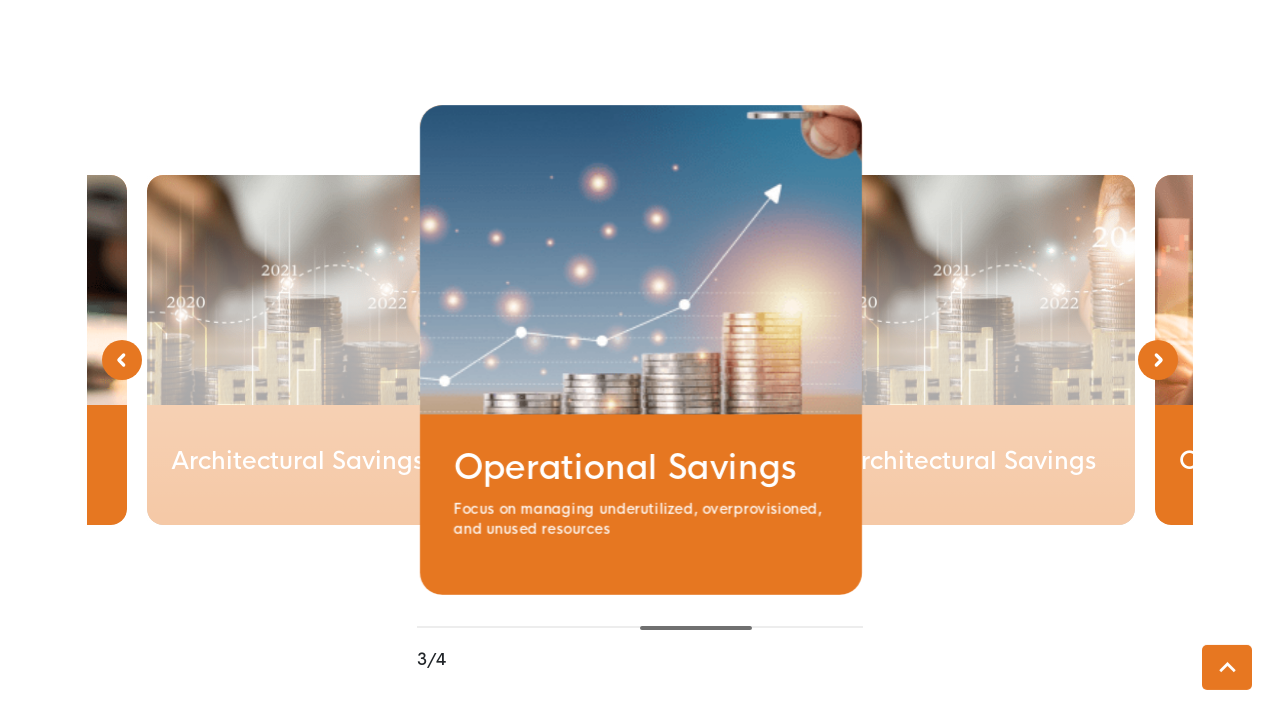

Clicked Next button in carousel (iteration 3/4) at (1053, 361) on internal:role=button[name="Next"i]
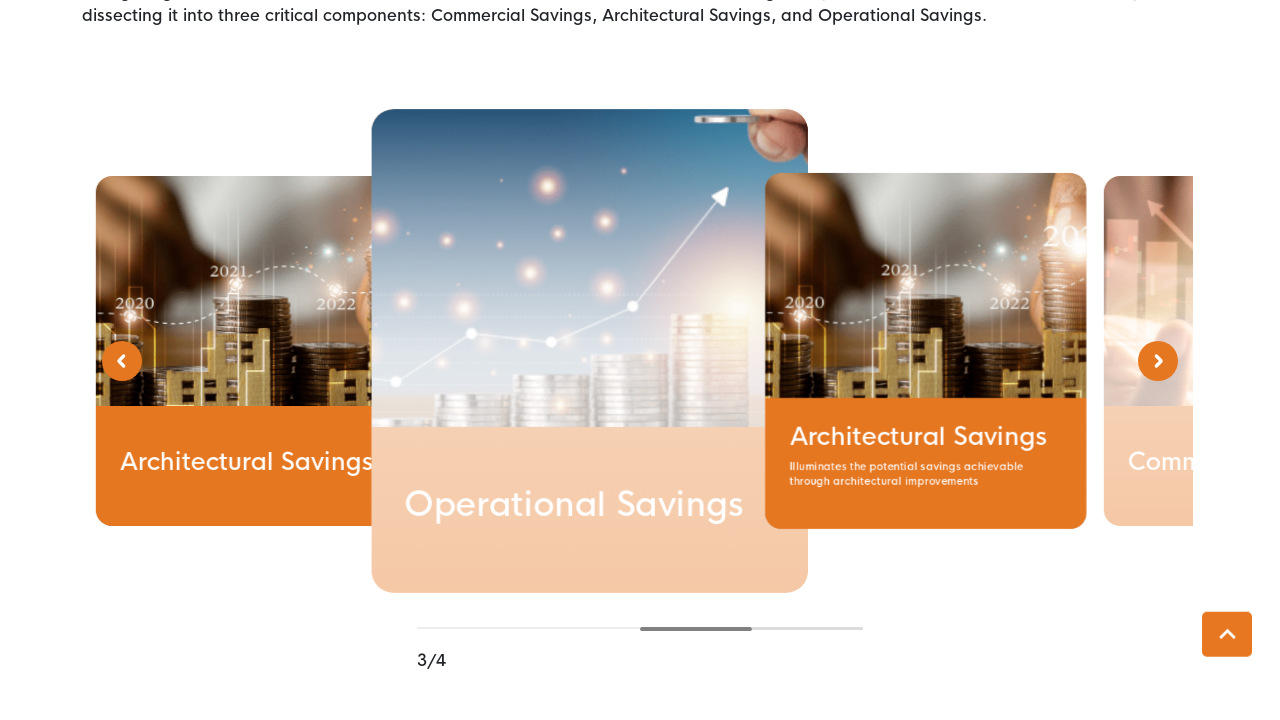

Waited 2000ms for carousel animation to complete
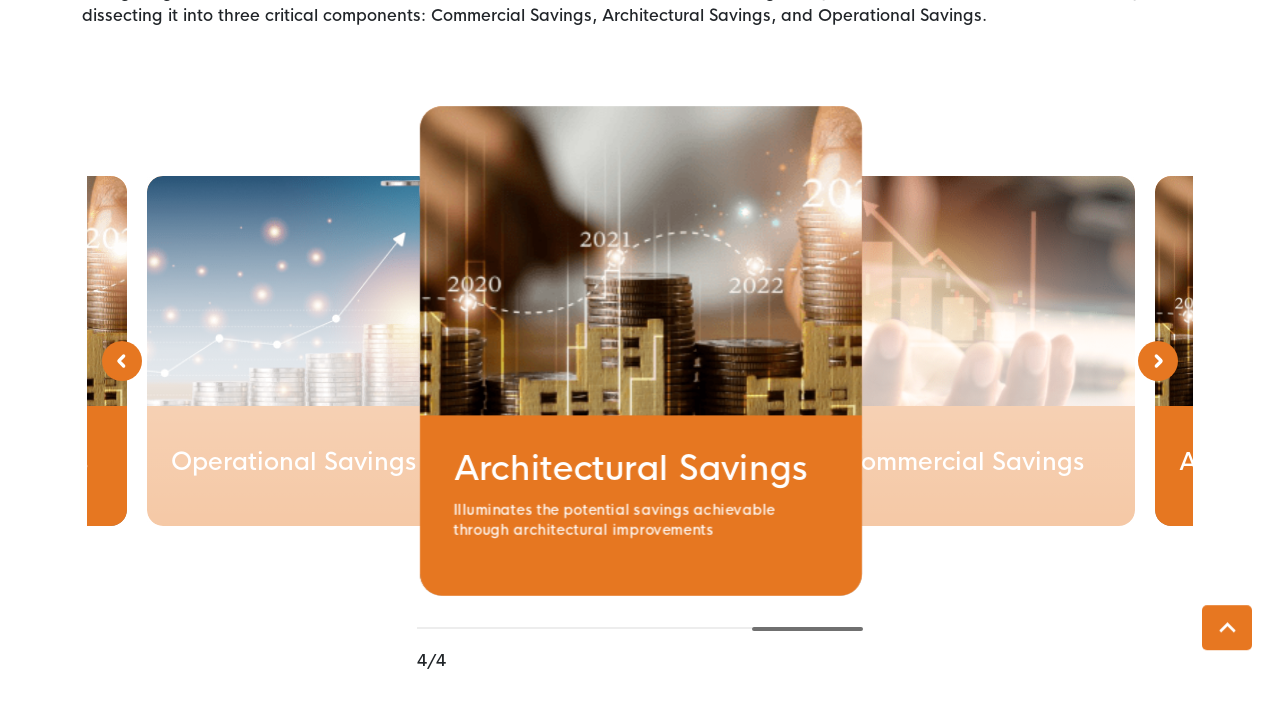

Scrolled down by 5000 pixels after carousel interaction (iteration 3/4)
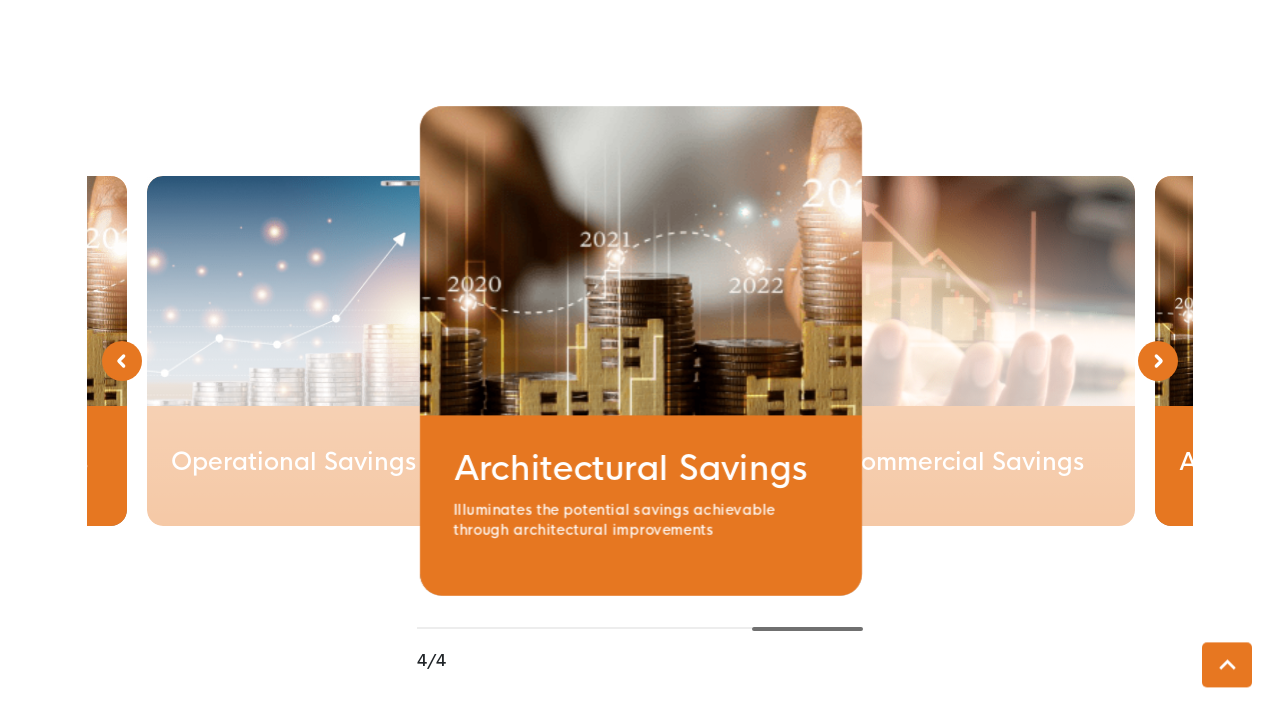

Clicked Next button in carousel (iteration 4/4) at (1053, 361) on internal:role=button[name="Next"i]
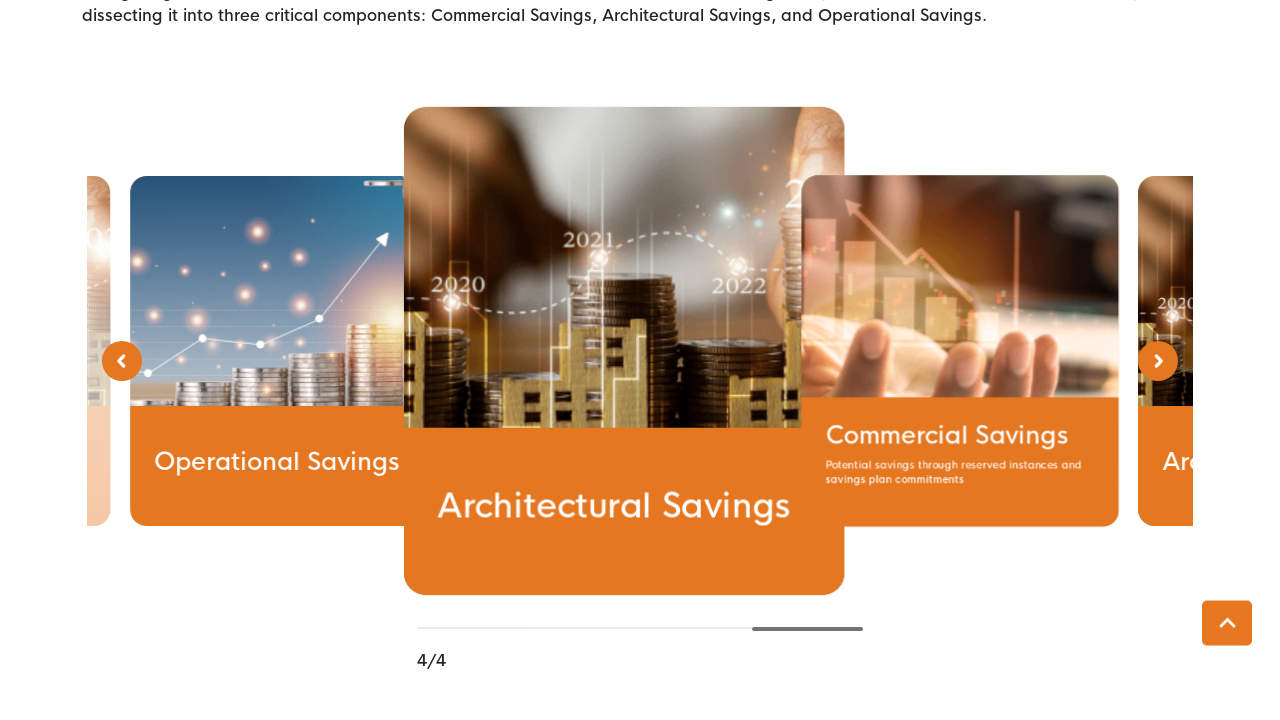

Waited 2000ms for carousel animation to complete
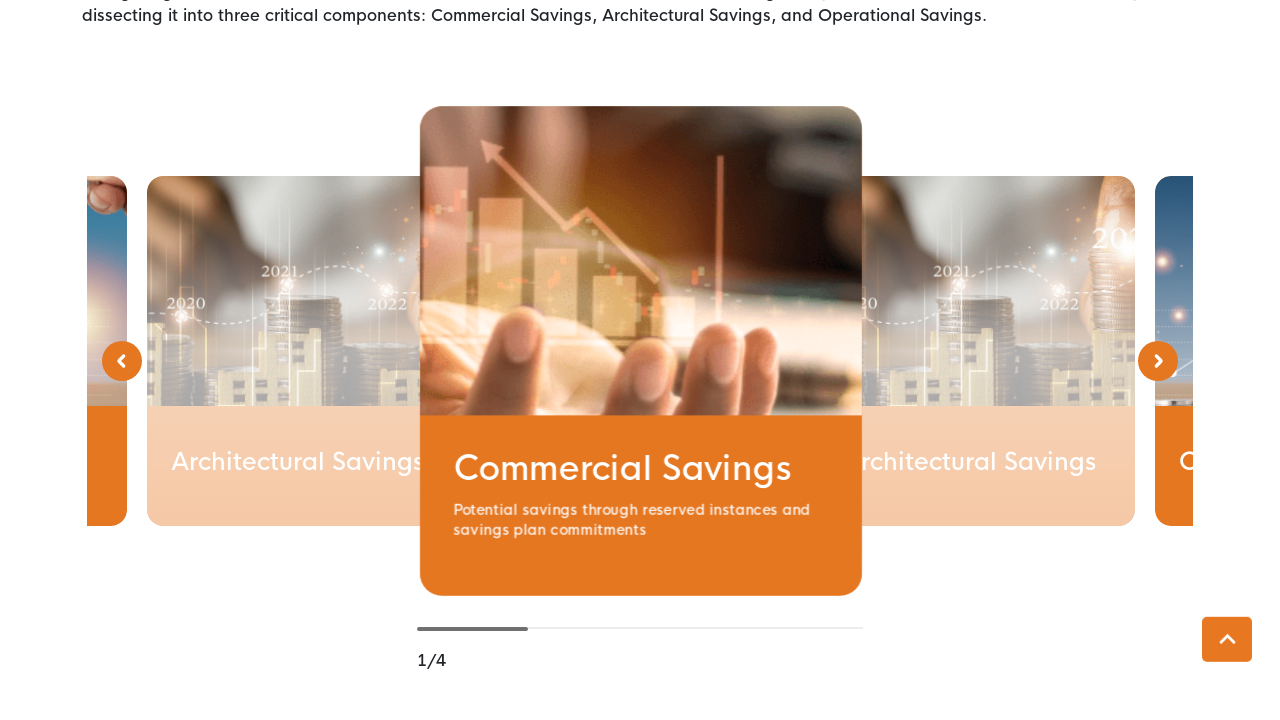

Scrolled down by 5000 pixels after carousel interaction (iteration 4/4)
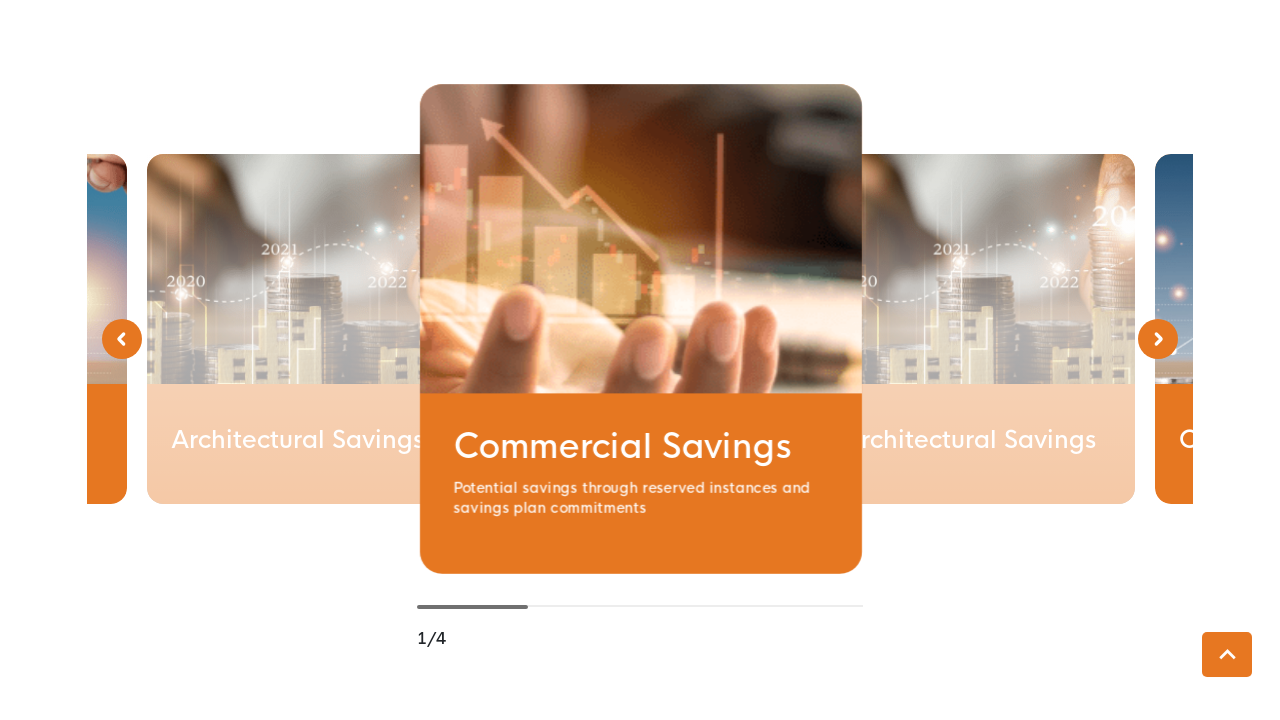

Scrolled to the bottom of the page
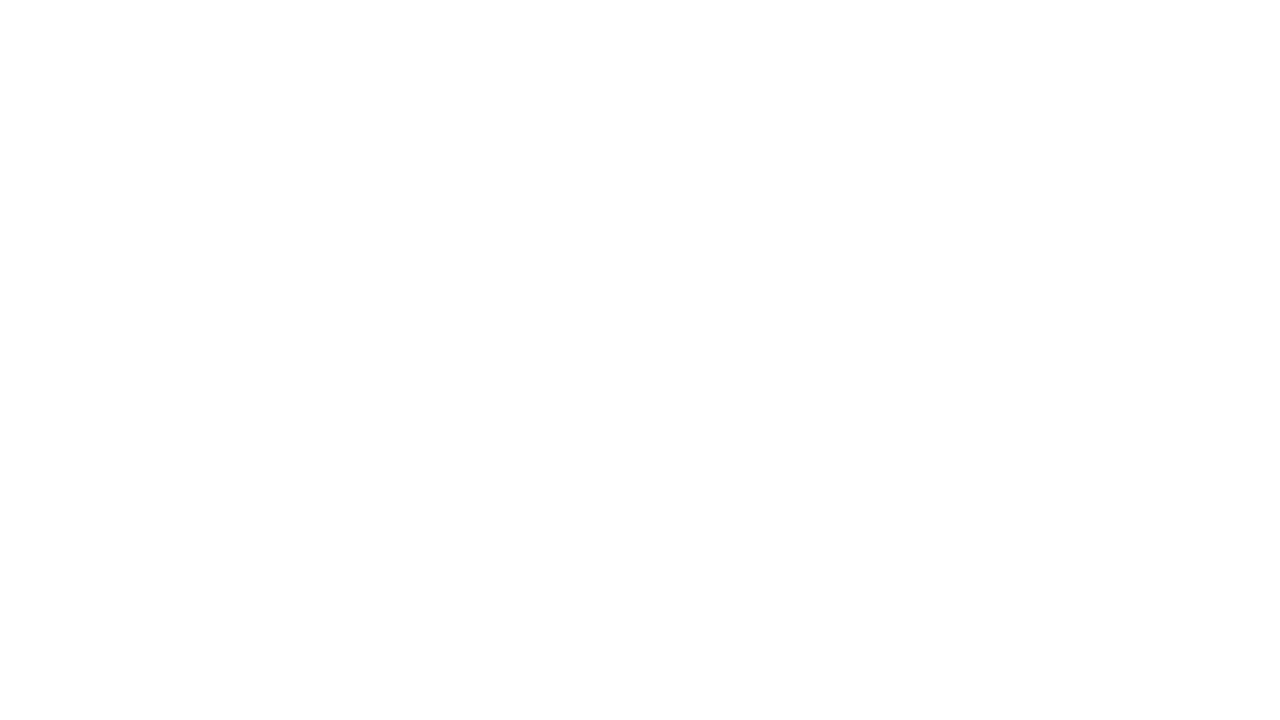

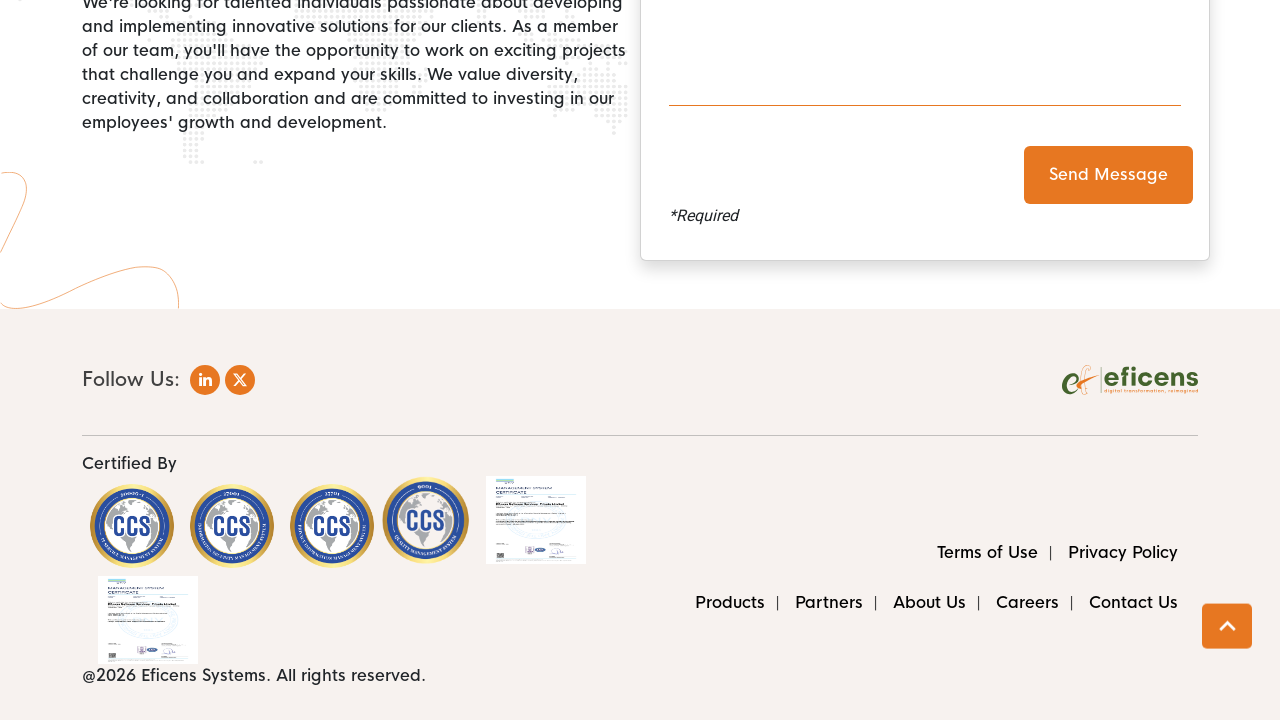